Tests a practice form by filling in name, email, password fields, checking a checkbox, submitting the form, and interacting with a static dropdown to select different options.

Starting URL: https://rahulshettyacademy.com/angularpractice

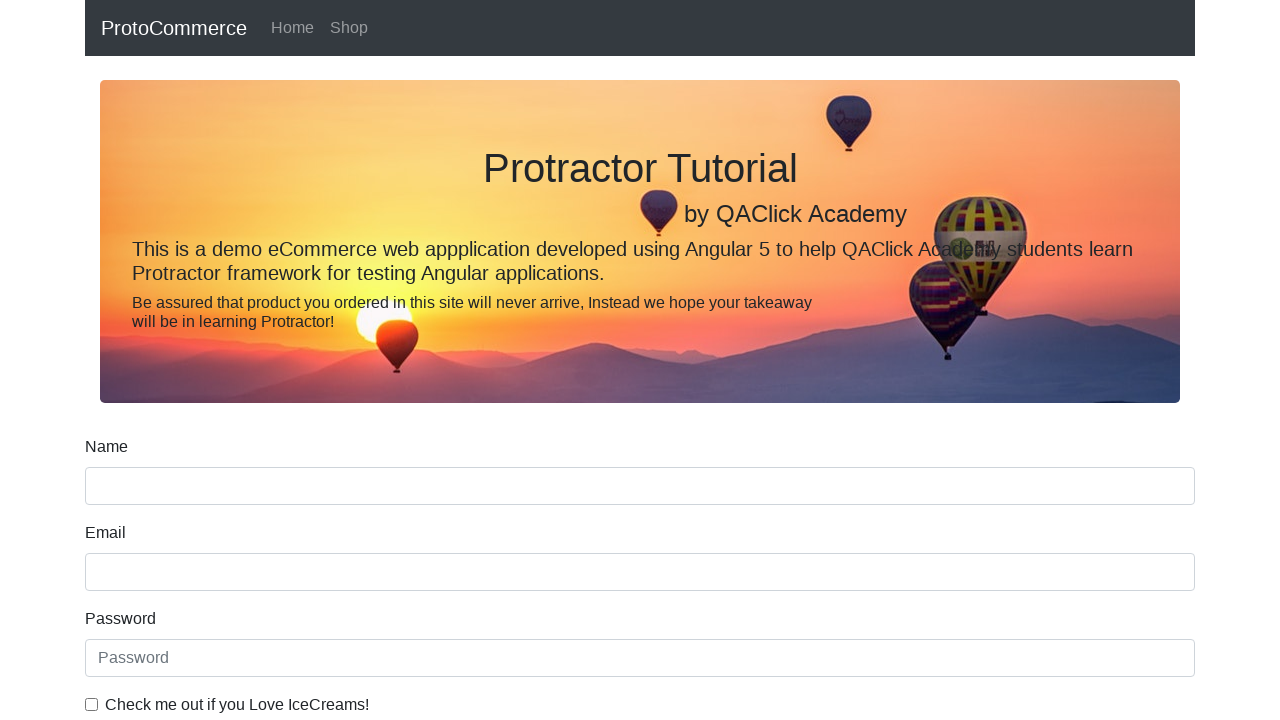

Filled name field with 'Hello' on input[name='name']
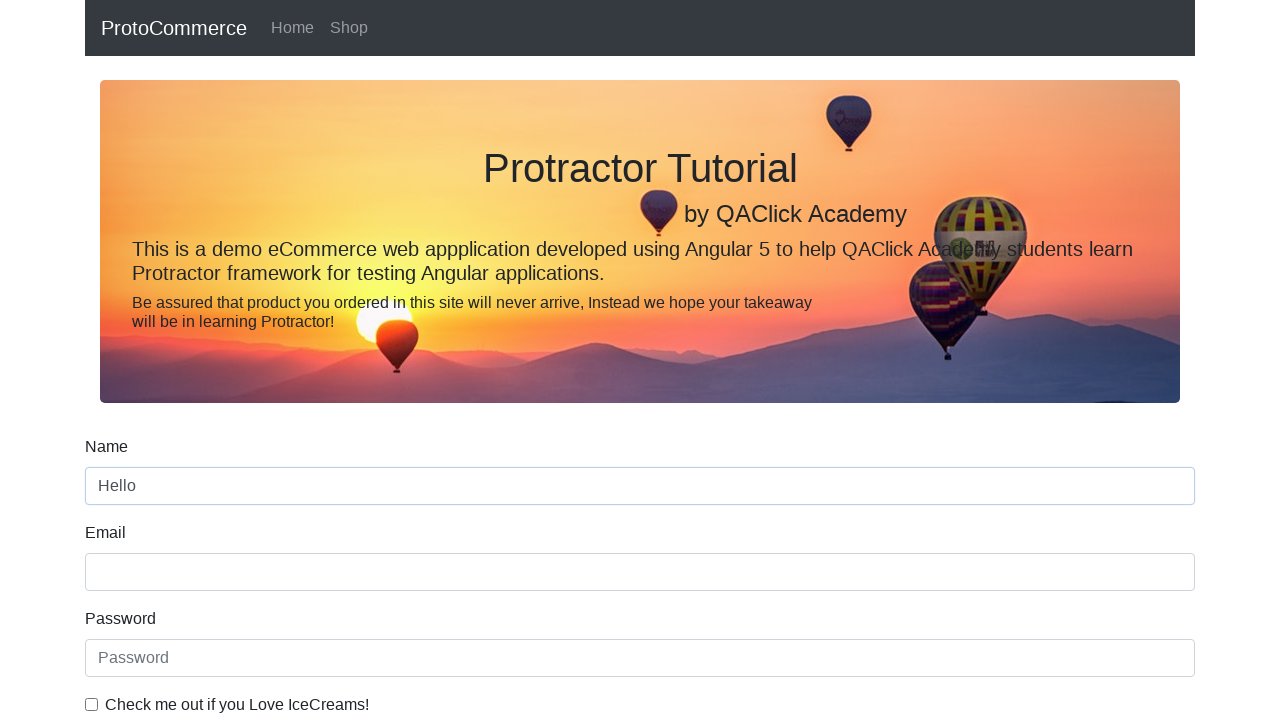

Filled email field with 'hello@somedomain.com.mx' on input[name='email']
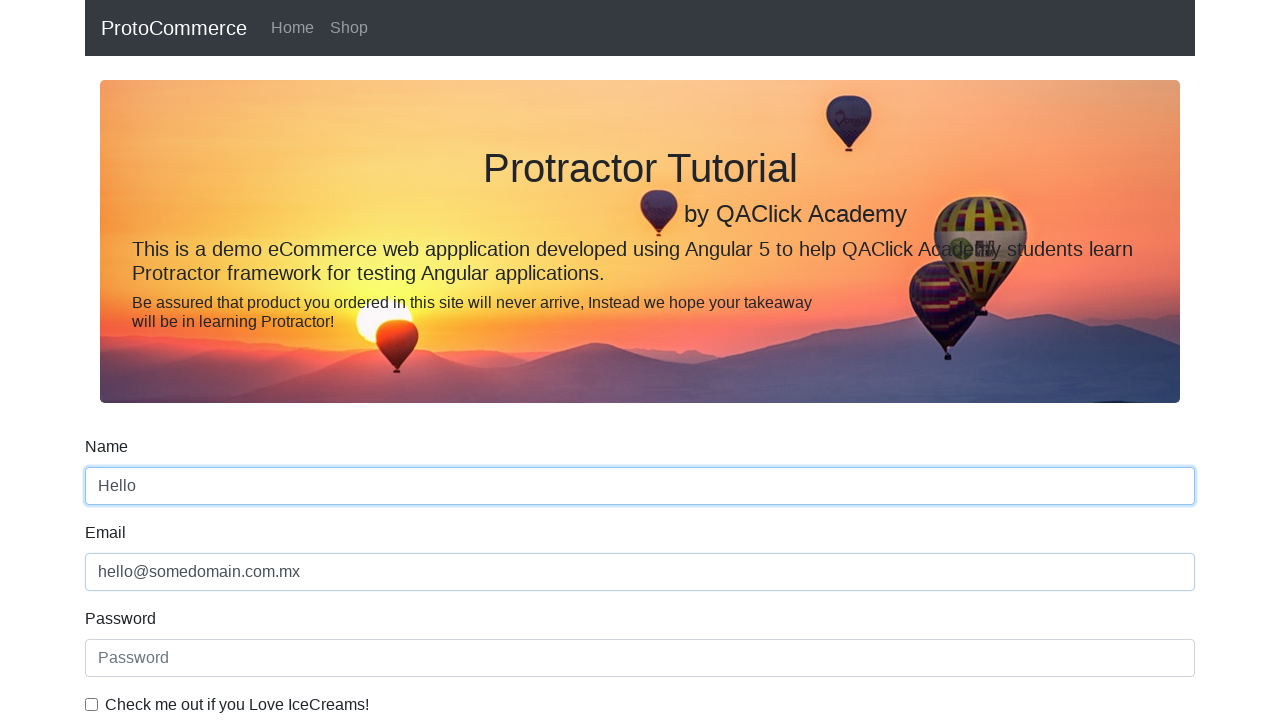

Filled password field with '123456' on #exampleInputPassword1
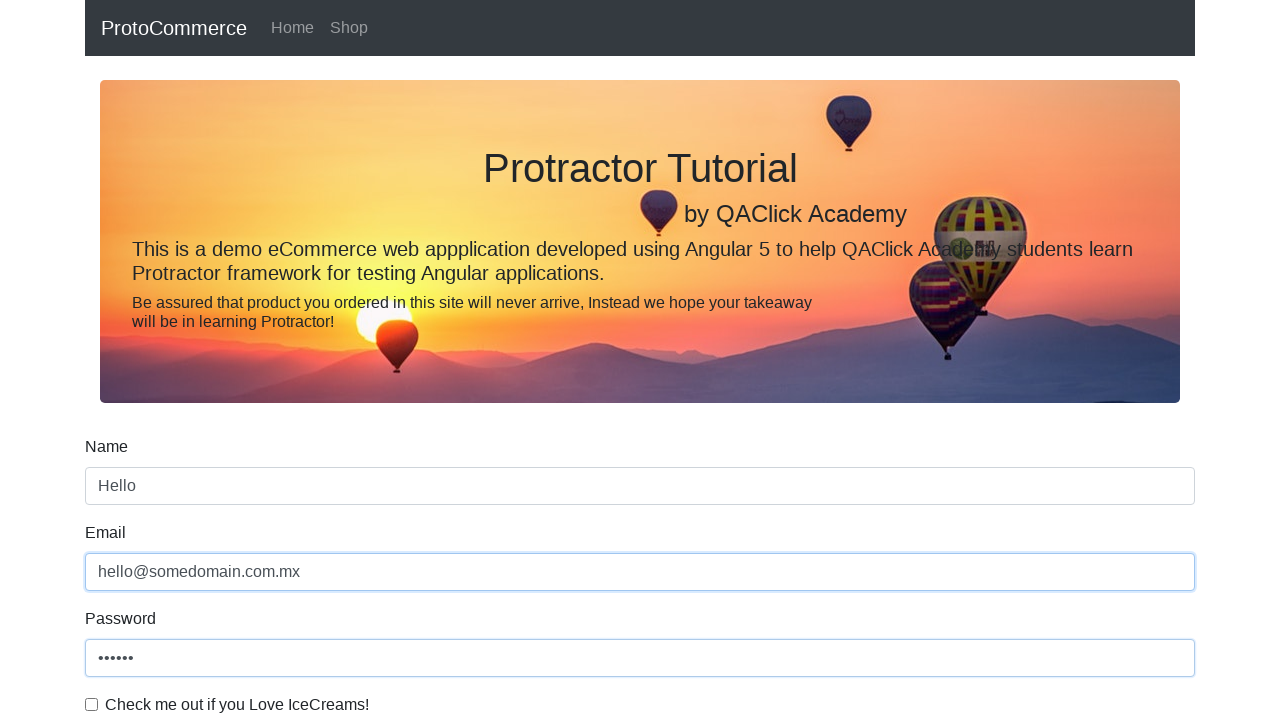

Checked the checkbox at (92, 704) on #exampleCheck1
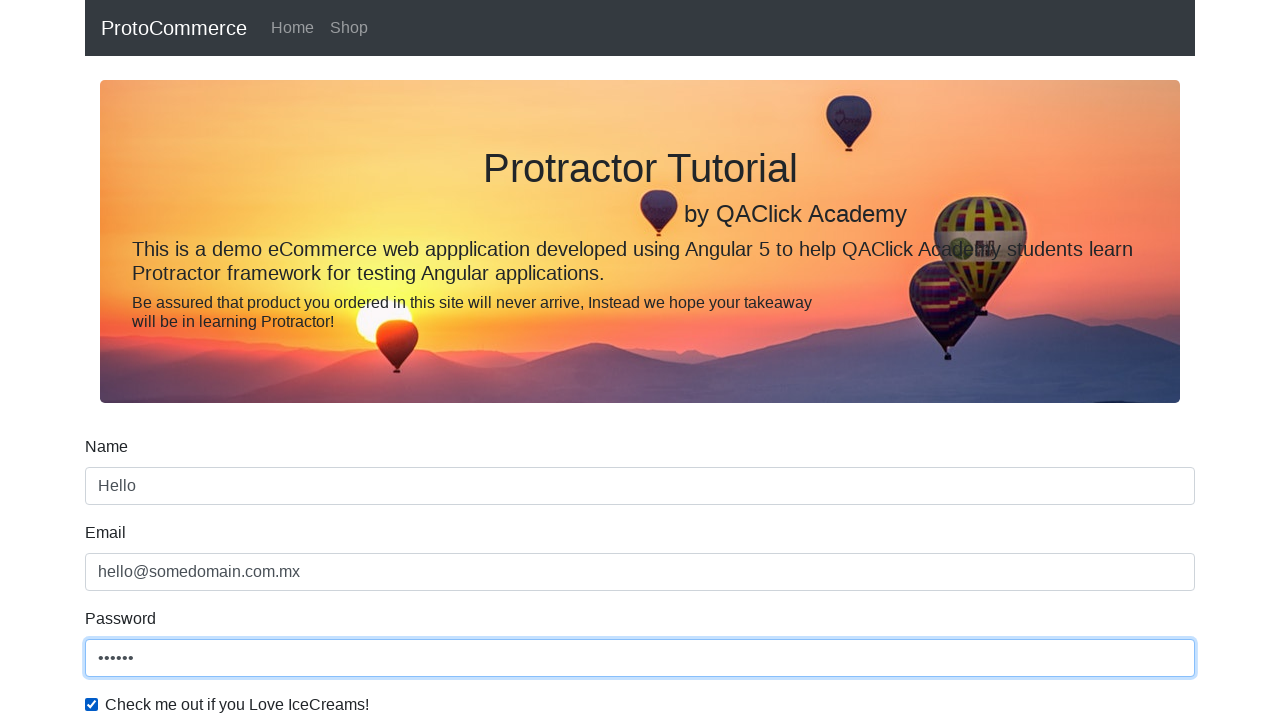

Clicked submit button to submit the form at (123, 491) on input[type='submit']
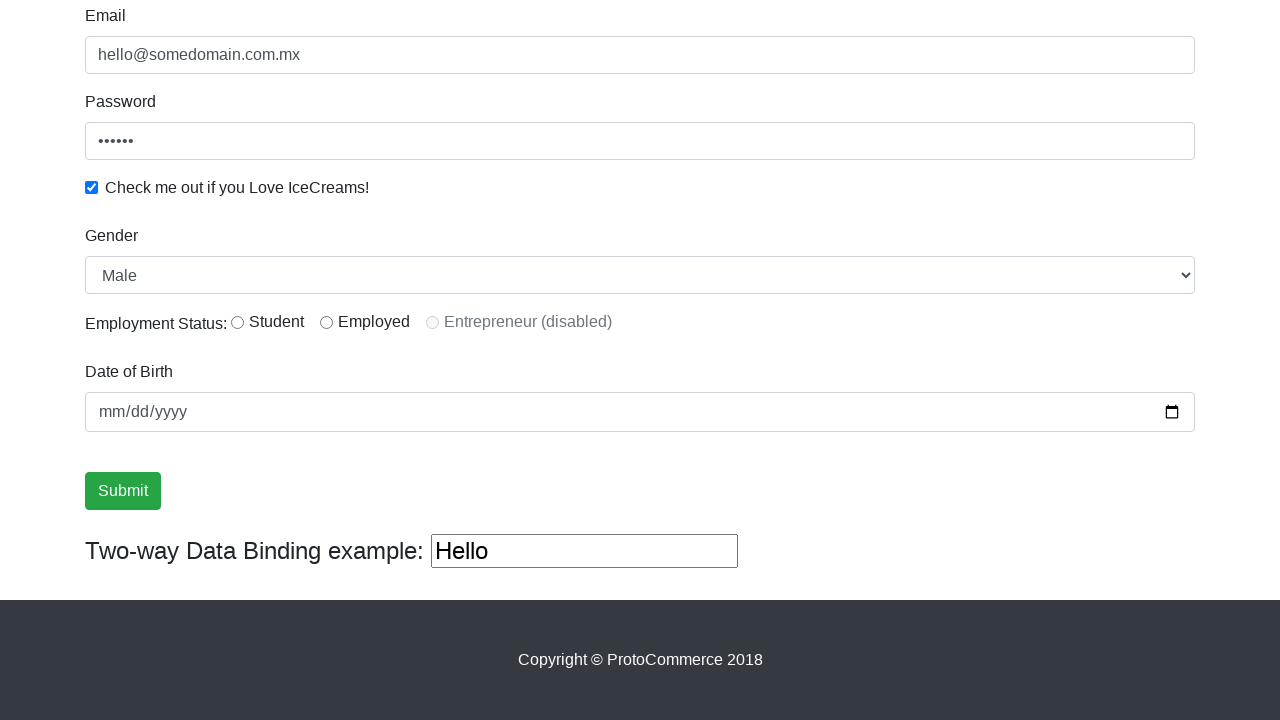

Selected 'Female' from dropdown on #exampleFormControlSelect1
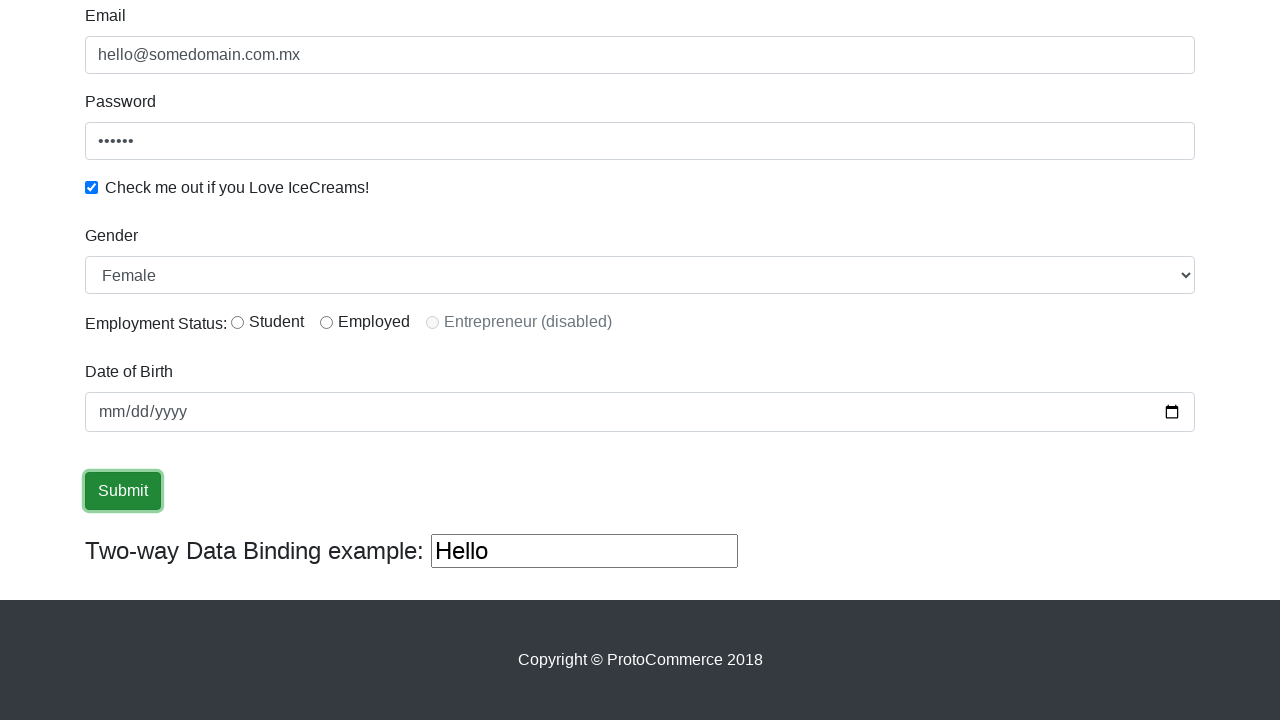

Selected first option (index 0) from dropdown on #exampleFormControlSelect1
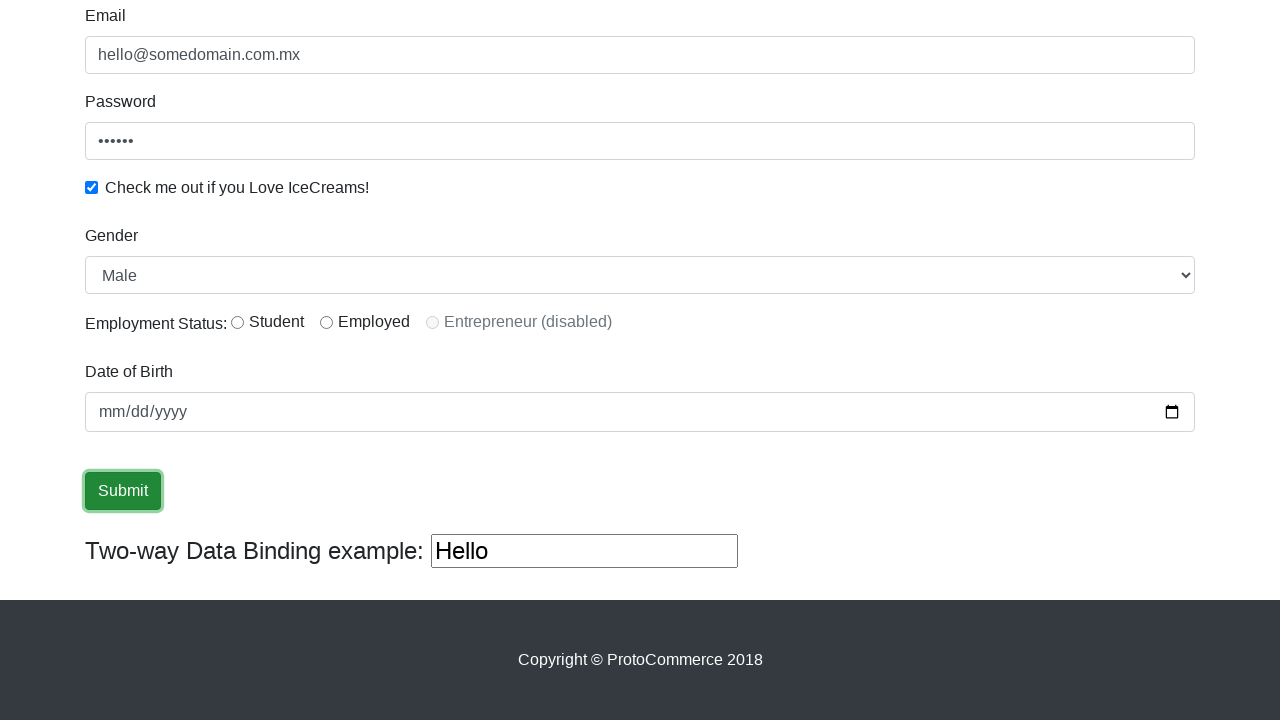

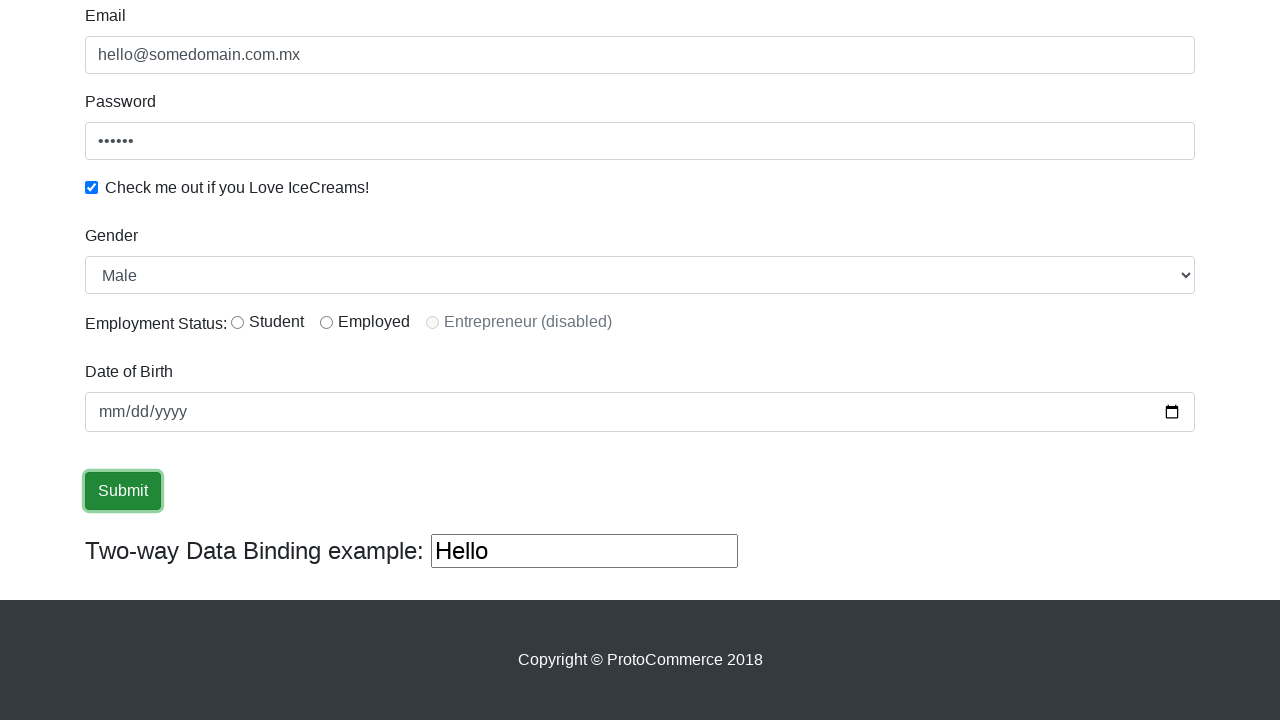